Locates a button with "Enviar" text and waits for it to be present on the page

Starting URL: https://thefreerangetester.github.io/sandbox-automation-testing/

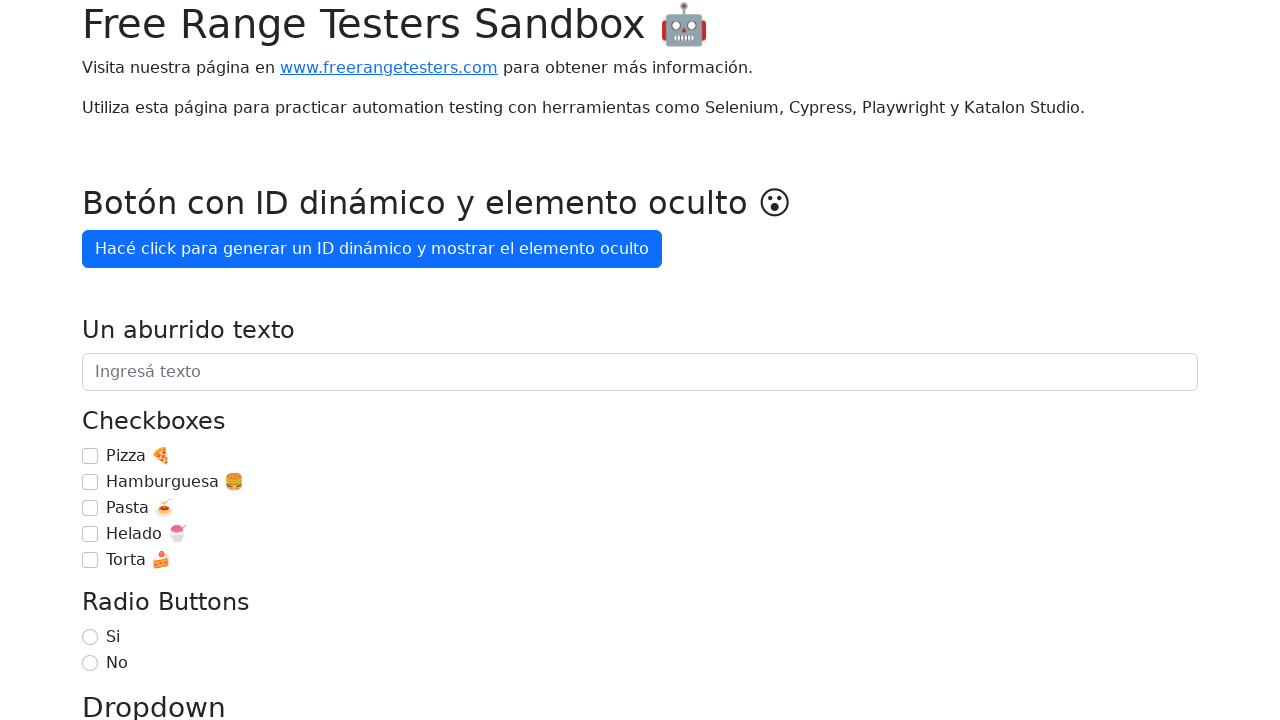

Navigated to sandbox automation testing page
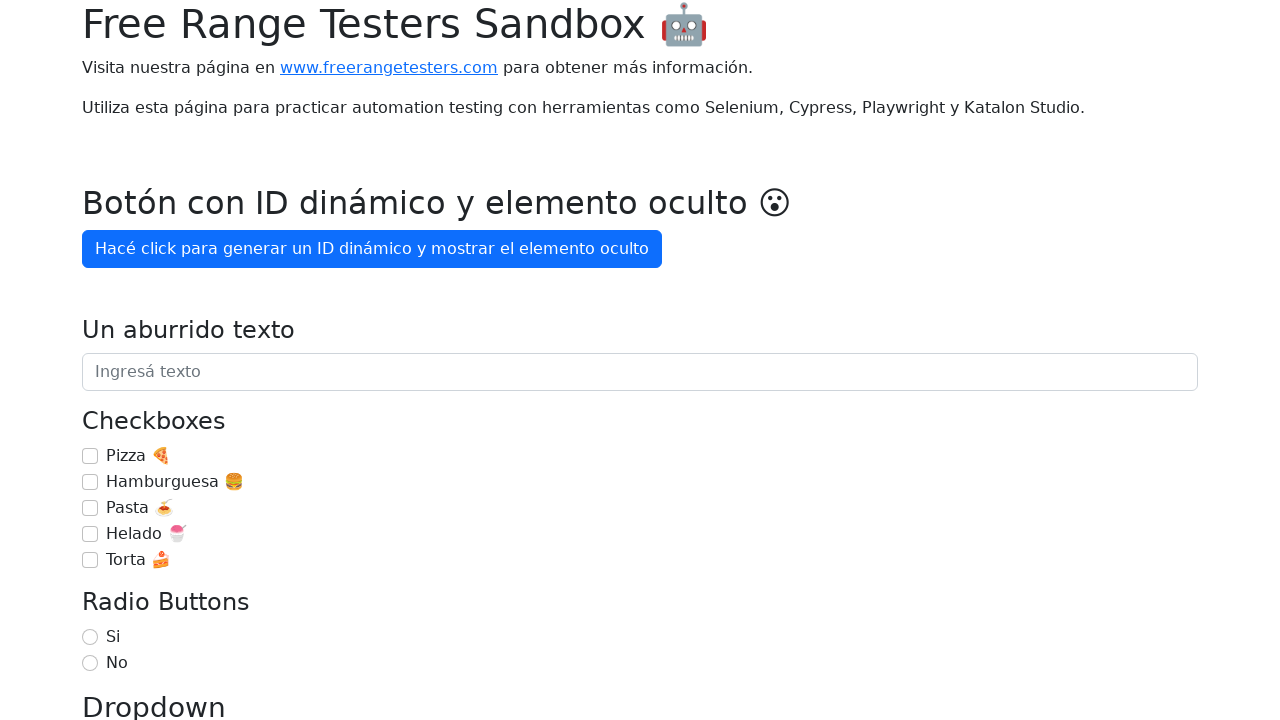

Waited for 'Enviar' button to be present on the page
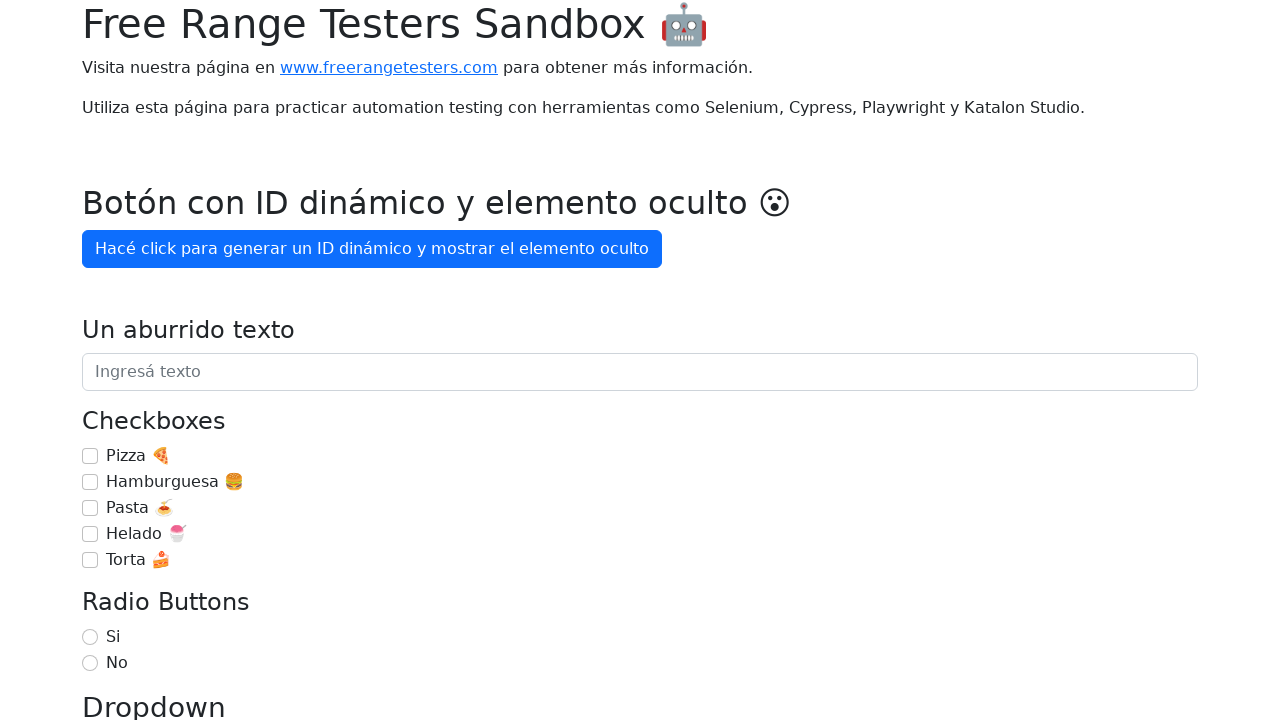

Hovered over the 'Enviar' button at (120, 360) on button:has-text('Enviar')
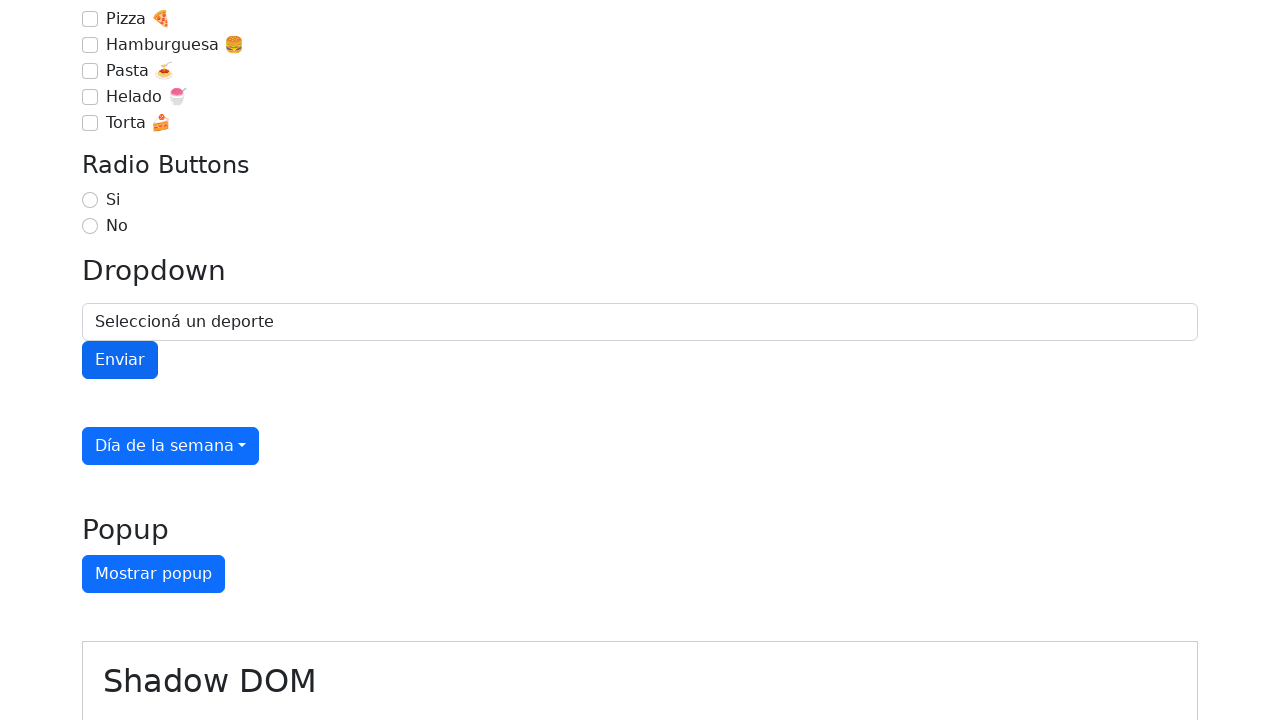

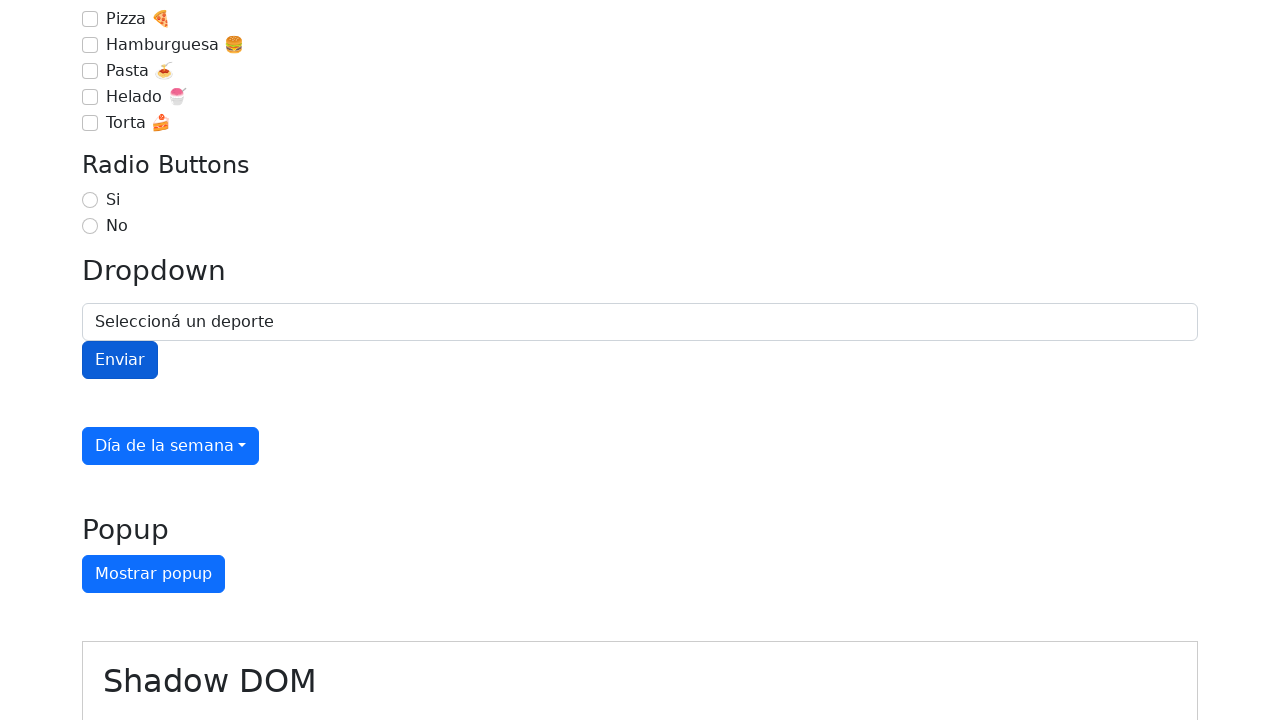